Tests JavaScript prompt alert by clicking a button to trigger the prompt dialog, entering text into the prompt, and accepting it

Starting URL: https://v1.training-support.net/selenium/javascript-alerts

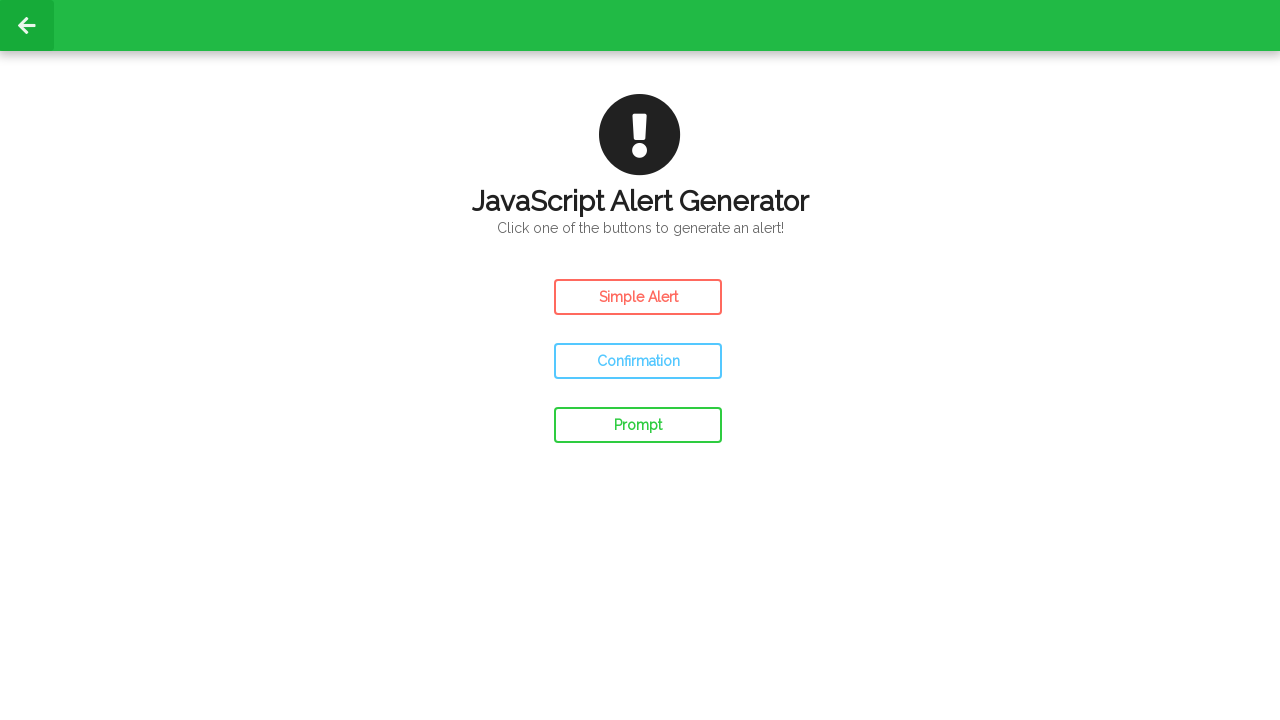

Set up dialog handler to accept prompt with text 'Awesome!'
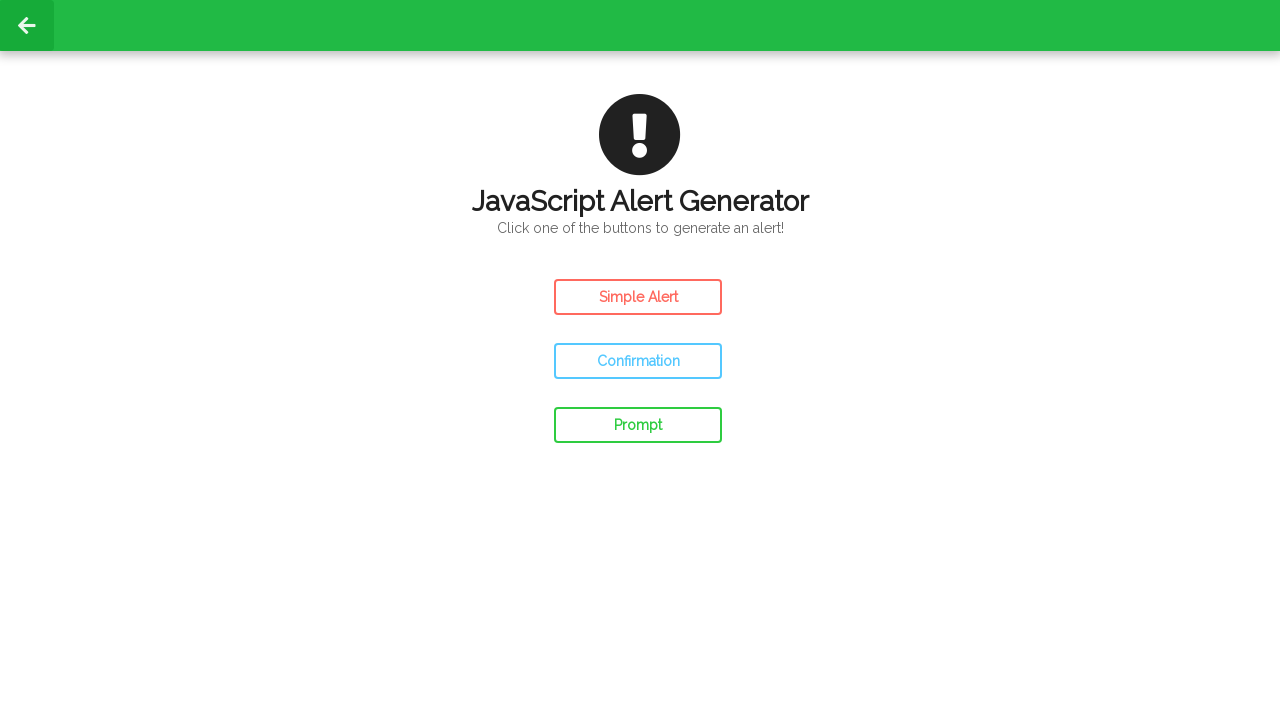

Clicked prompt button to trigger JavaScript prompt dialog at (638, 425) on #prompt
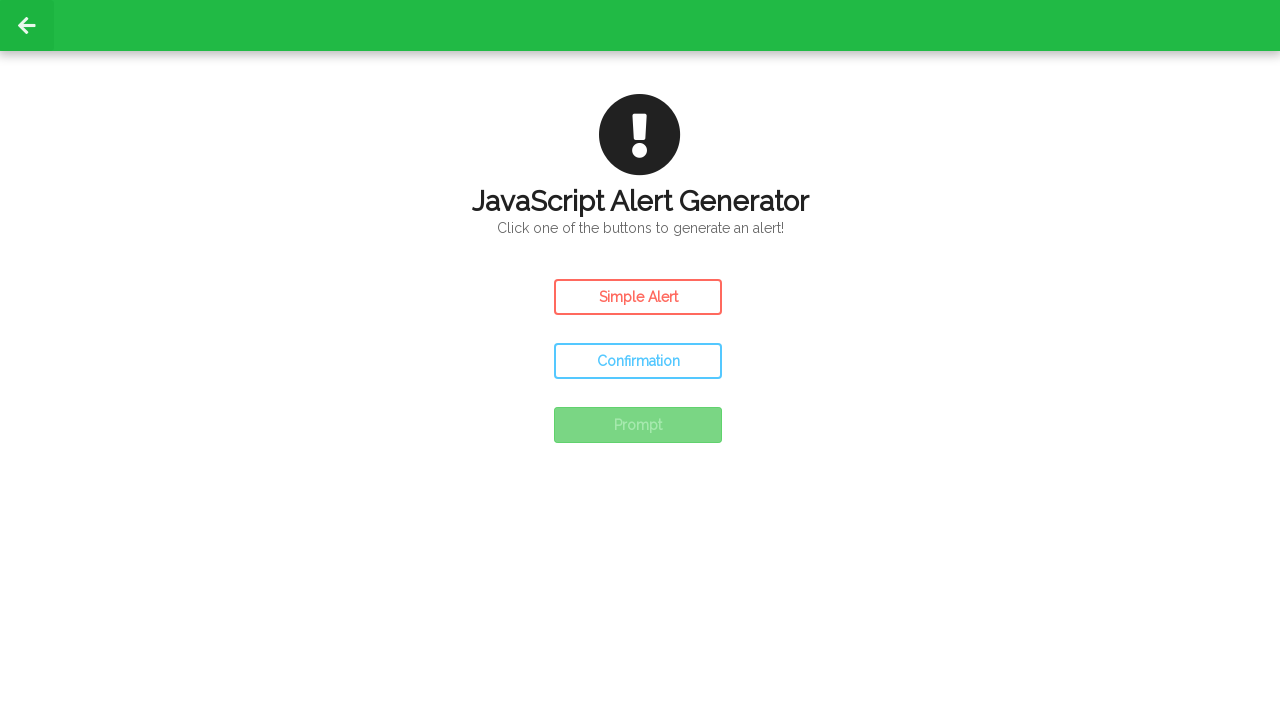

Waited 500ms for prompt dialog to be processed
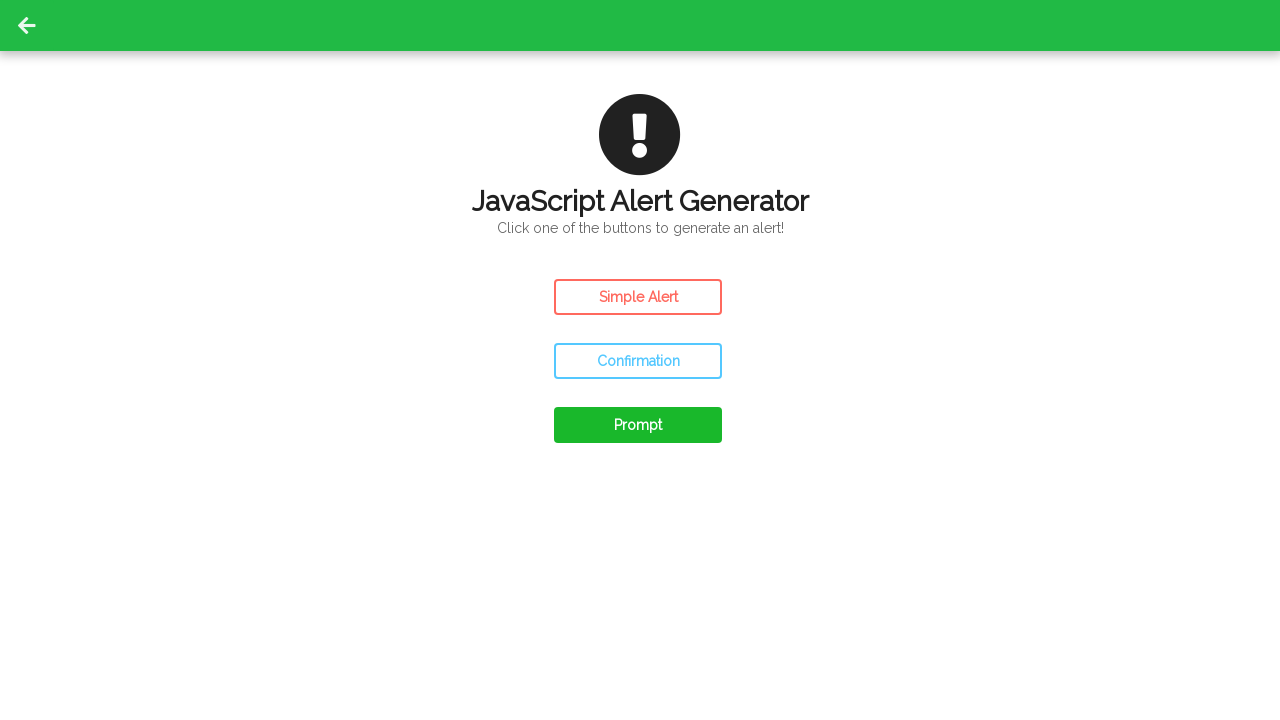

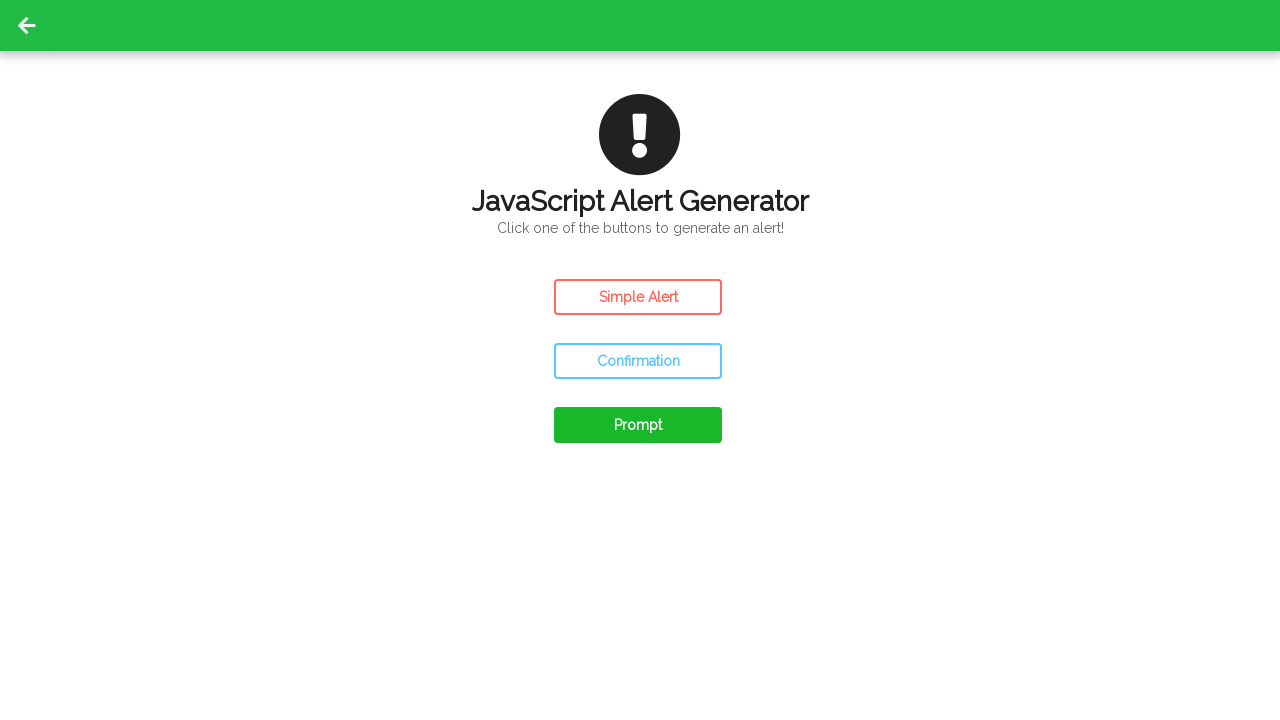